Tests keyboard operations on a registration form by typing text in first name field, selecting all with Ctrl+A, copying with Ctrl+C, and pasting into last name field with Ctrl+V

Starting URL: https://demo.automationtesting.in/Register.html

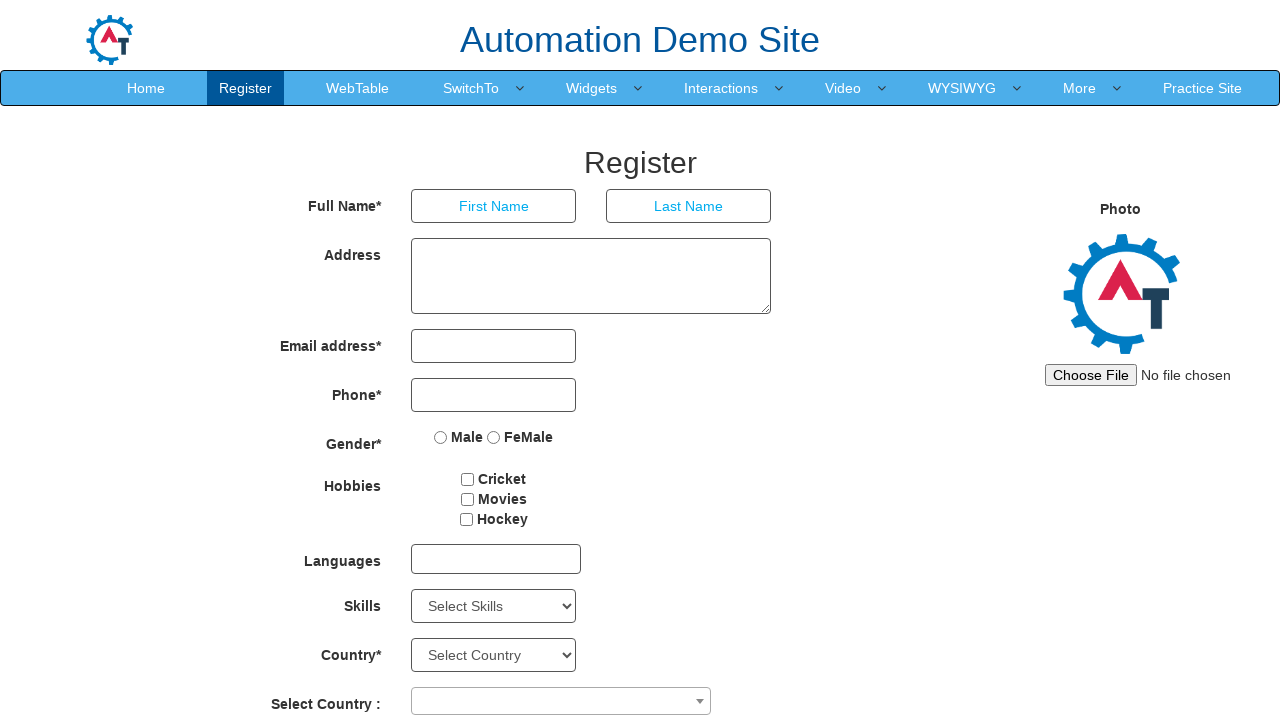

Filled first name field with 'admin' on input[placeholder='First Name']
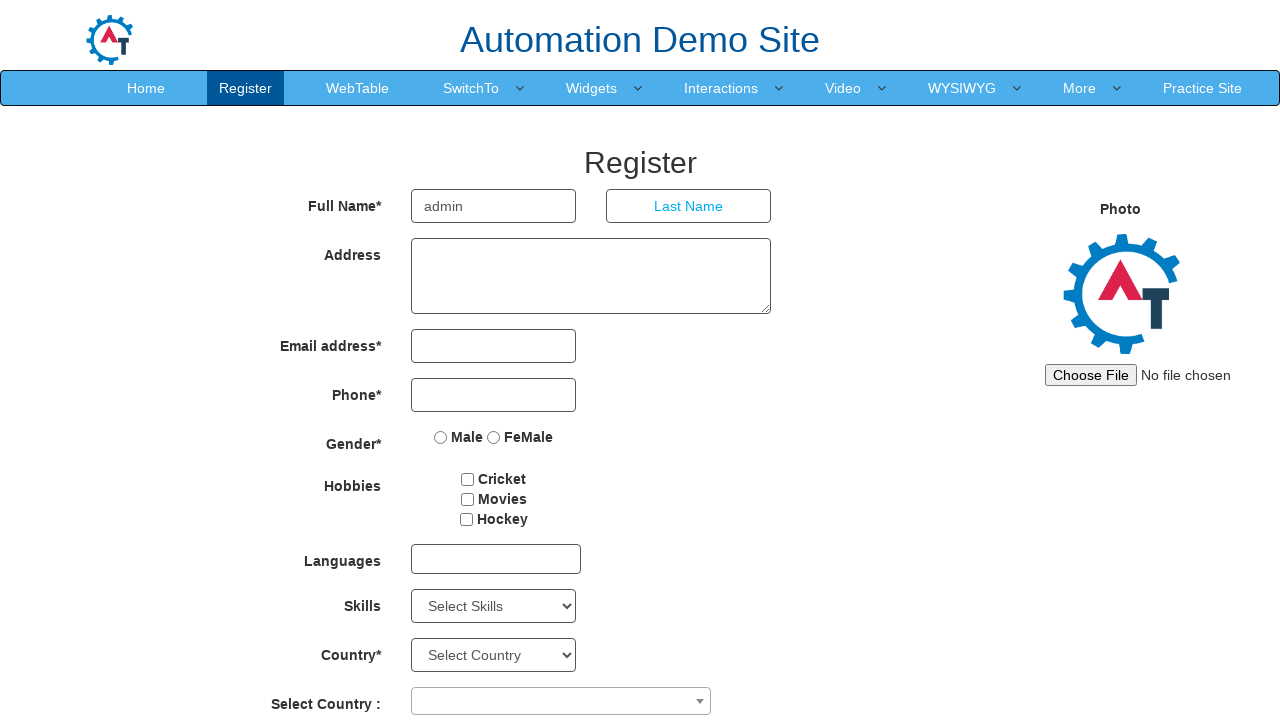

Selected all text in first name field using Ctrl+A on input[placeholder='First Name']
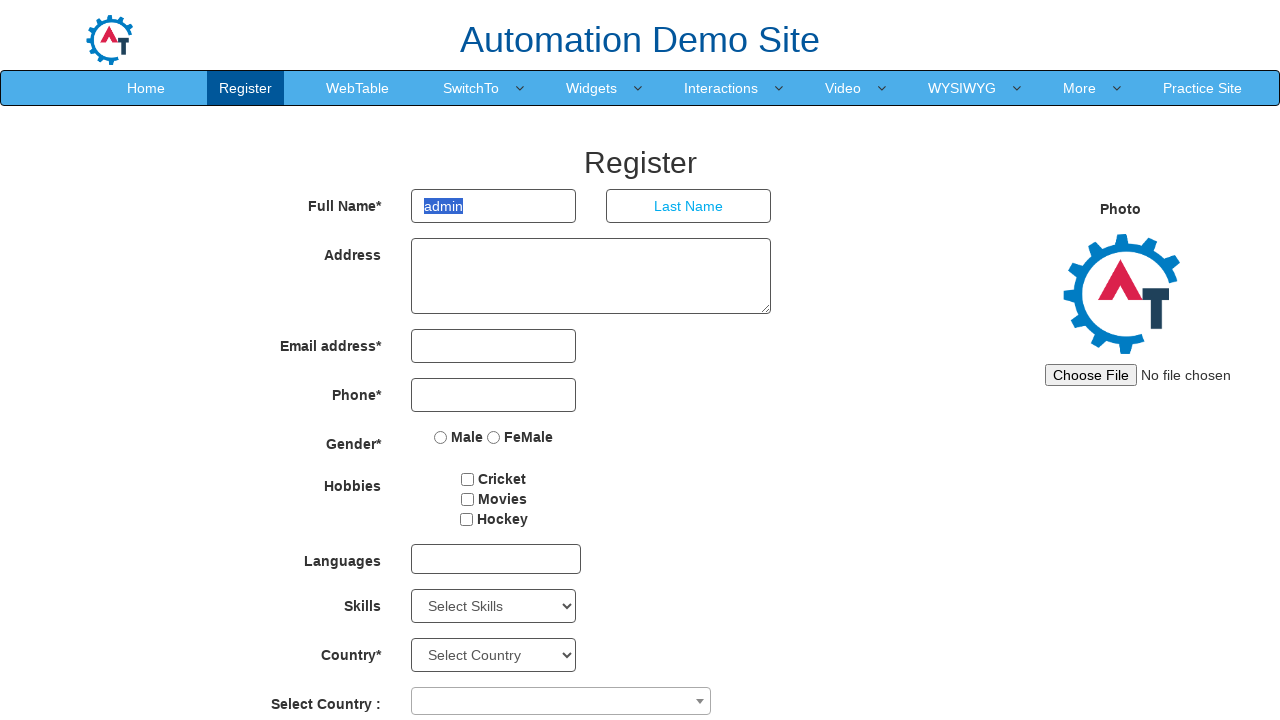

Copied selected text from first name field using Ctrl+C on input[placeholder='First Name']
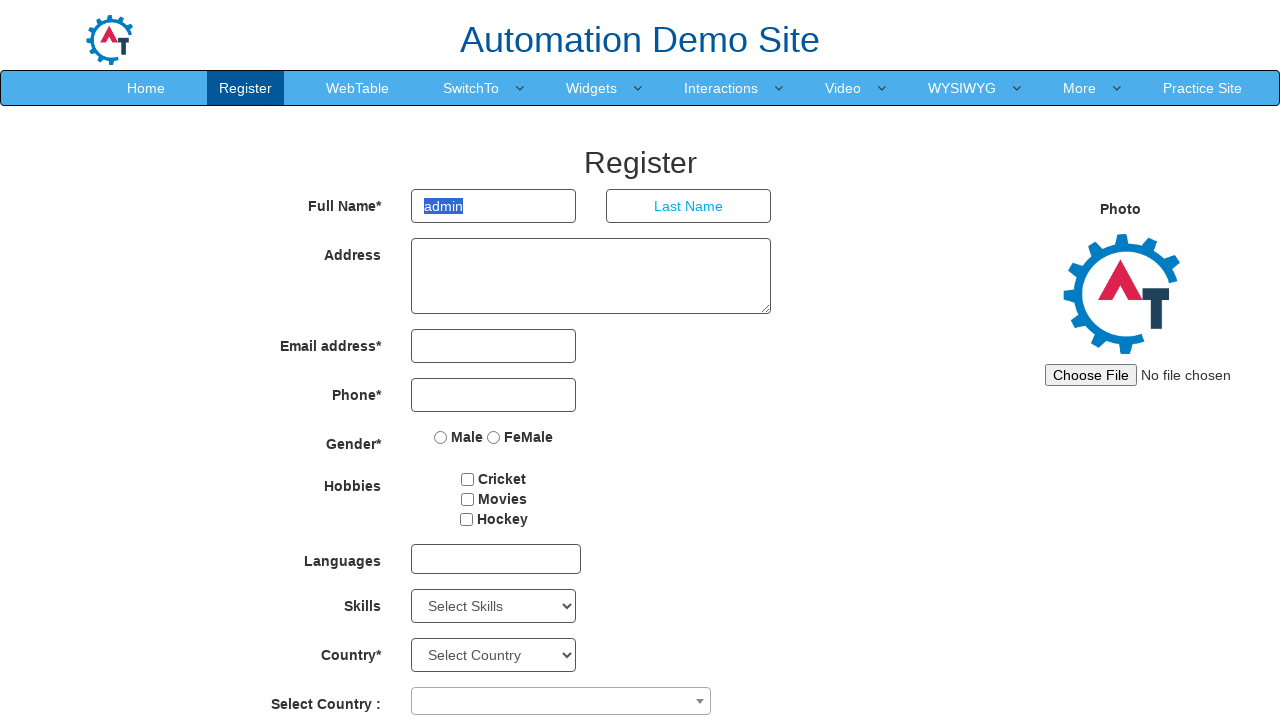

Pasted text into last name field using Ctrl+V on input[placeholder='Last Name']
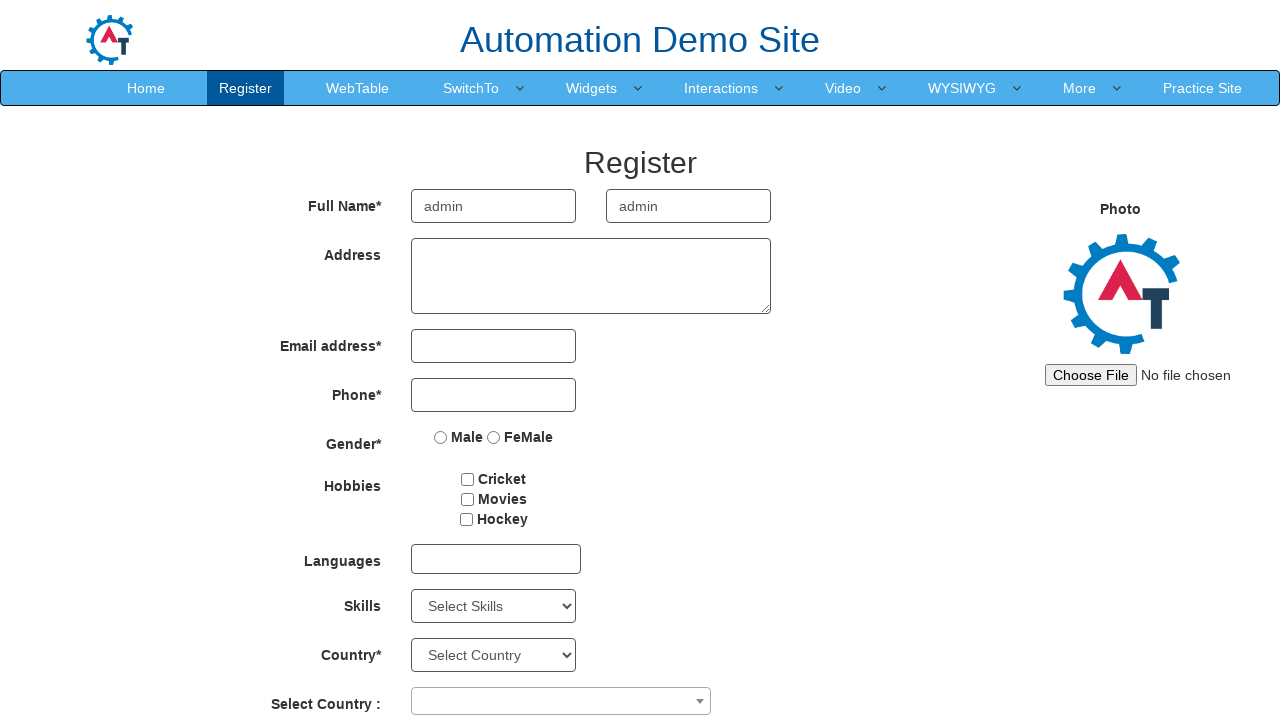

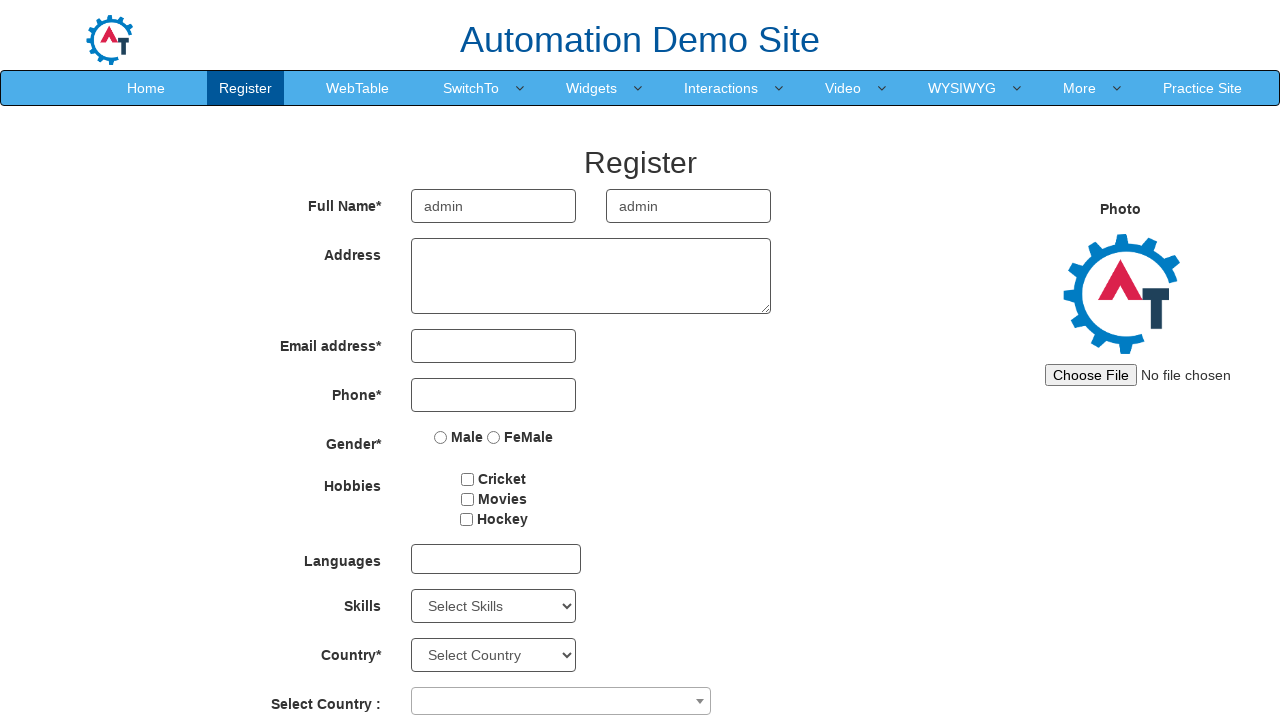